Sets the browser viewport to a specific size and navigates to the practice page to verify the page renders at the specified dimensions.

Starting URL: https://practice.cydeo.com/

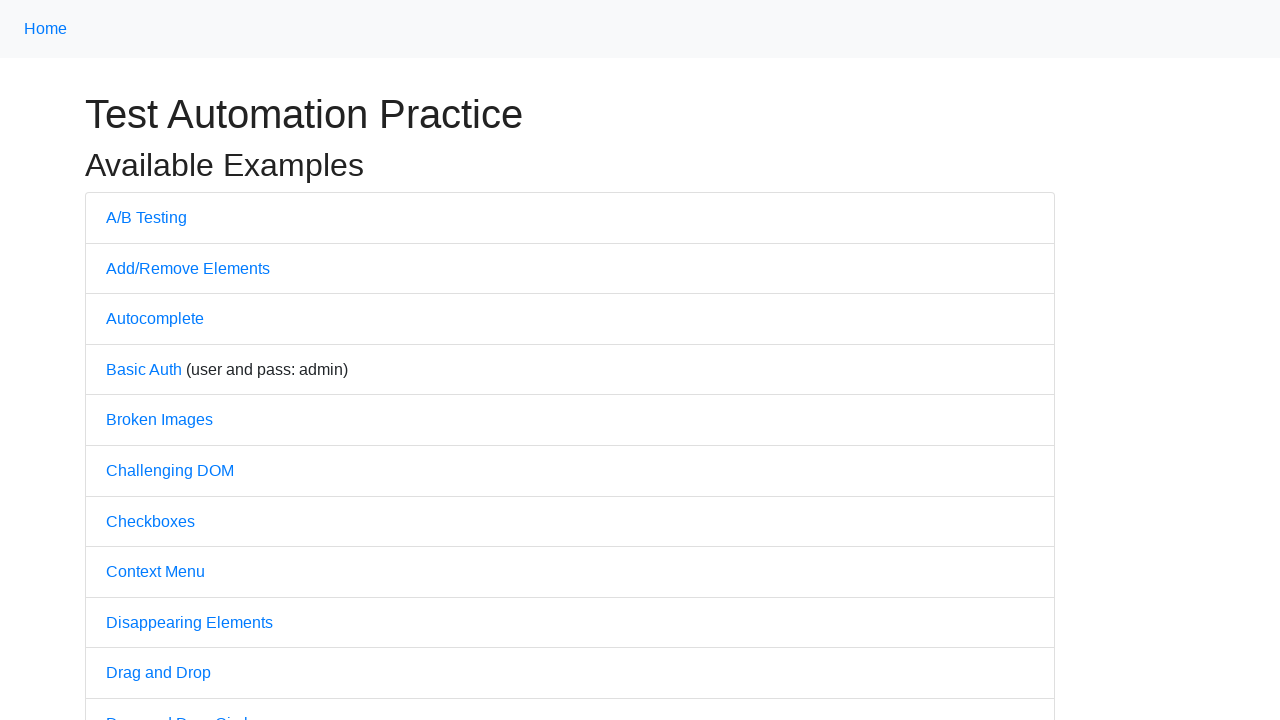

Set browser viewport to 1850x1080
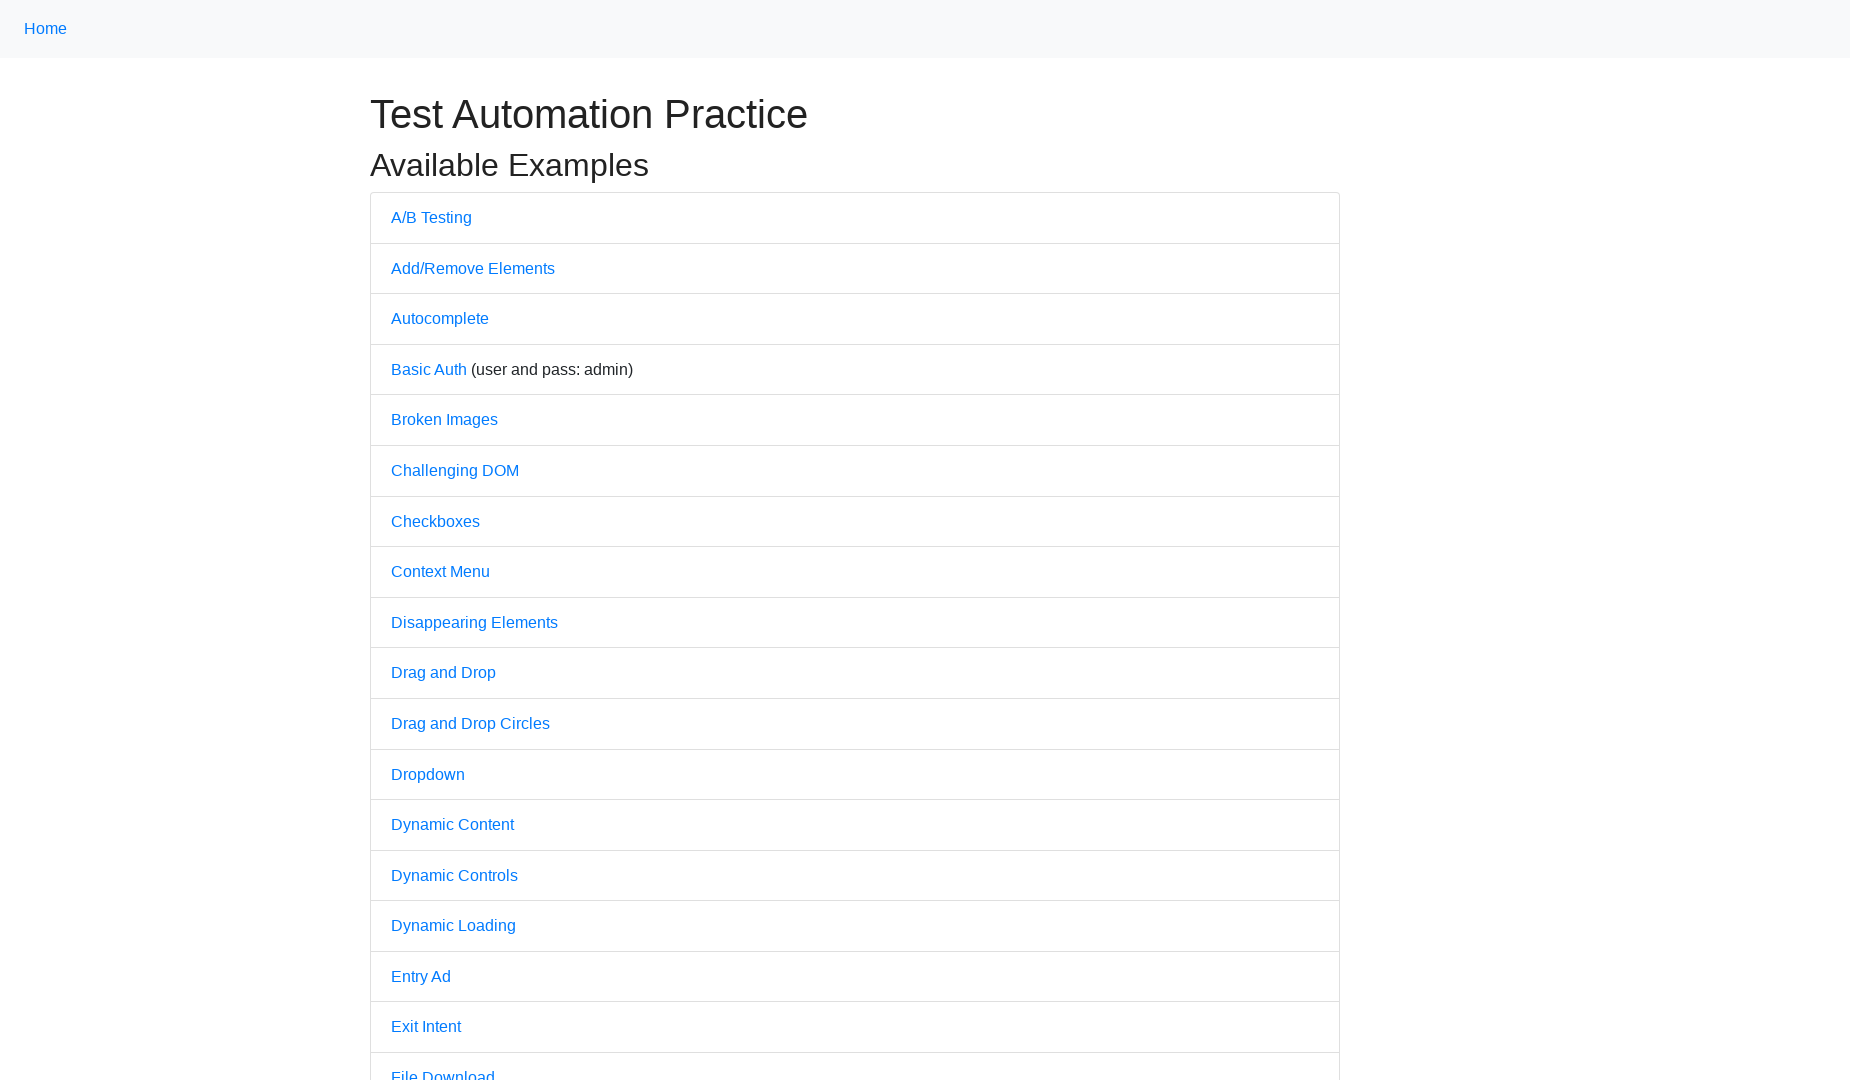

Page DOM content loaded successfully at specified dimensions
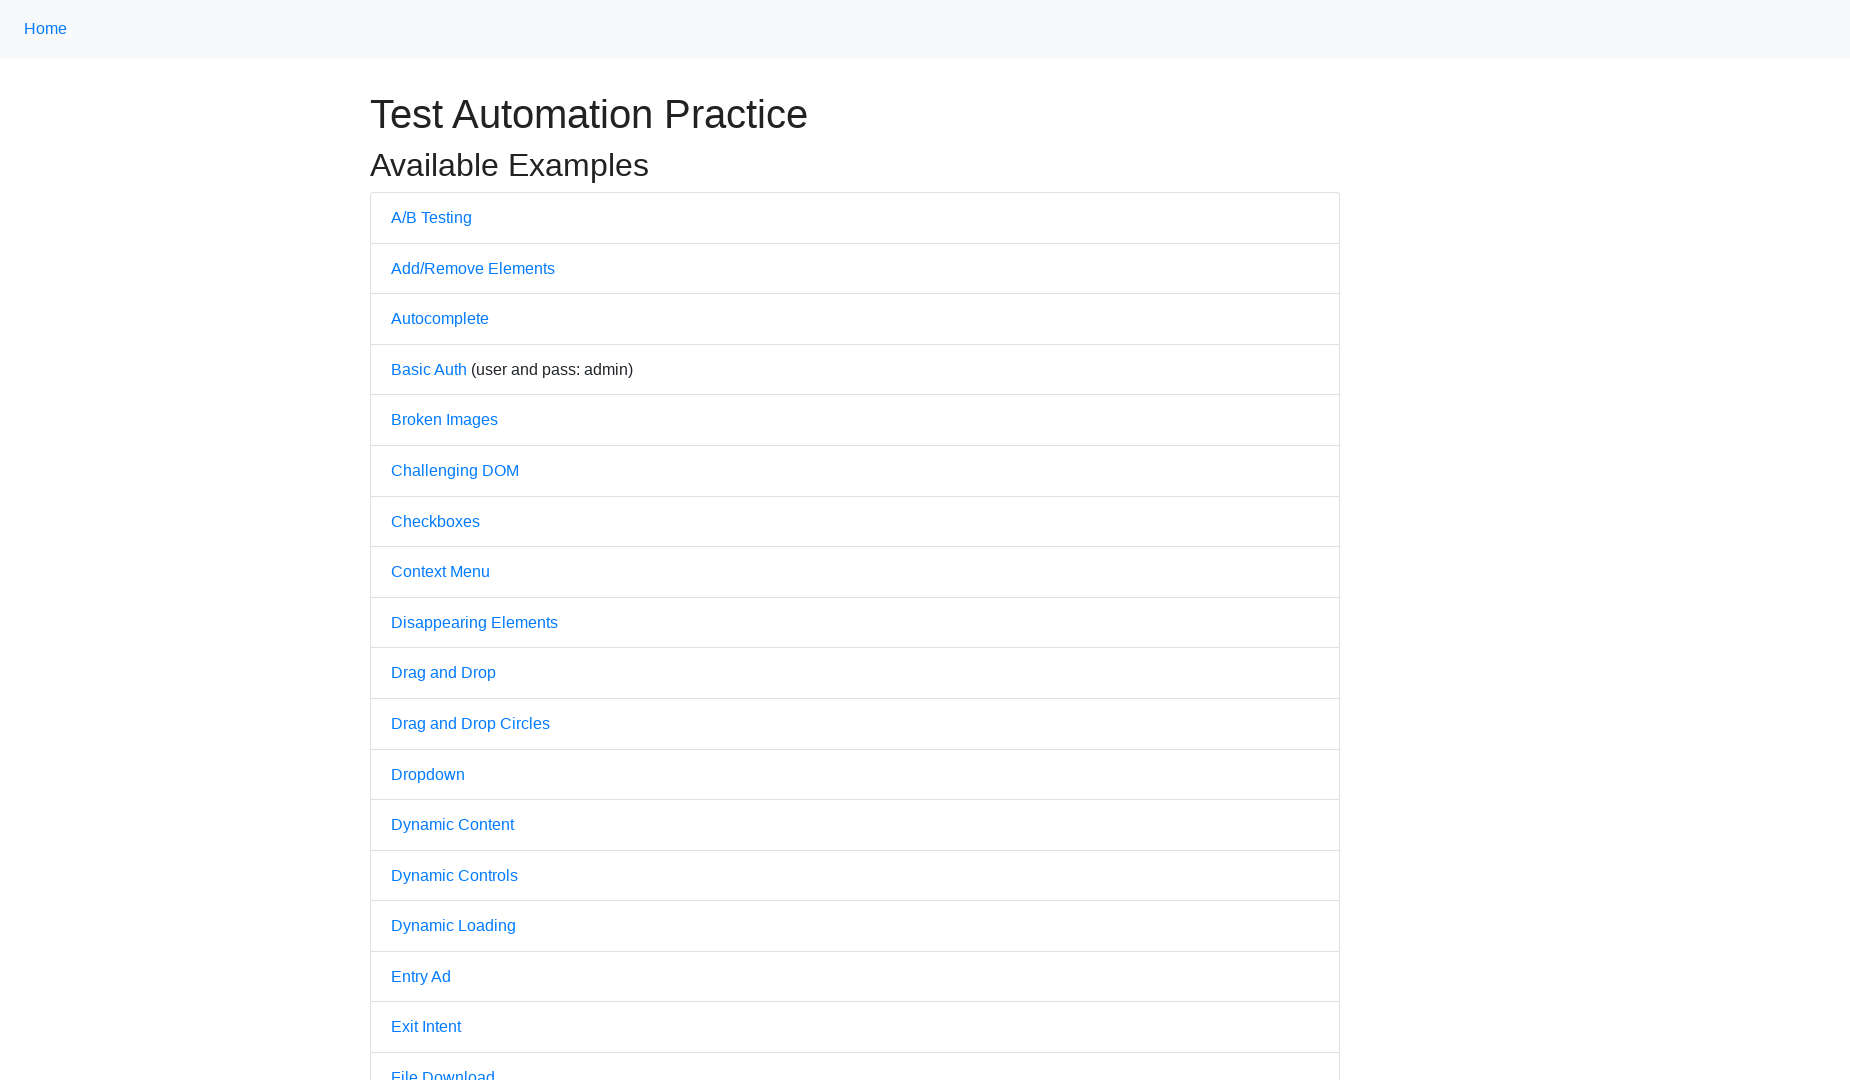

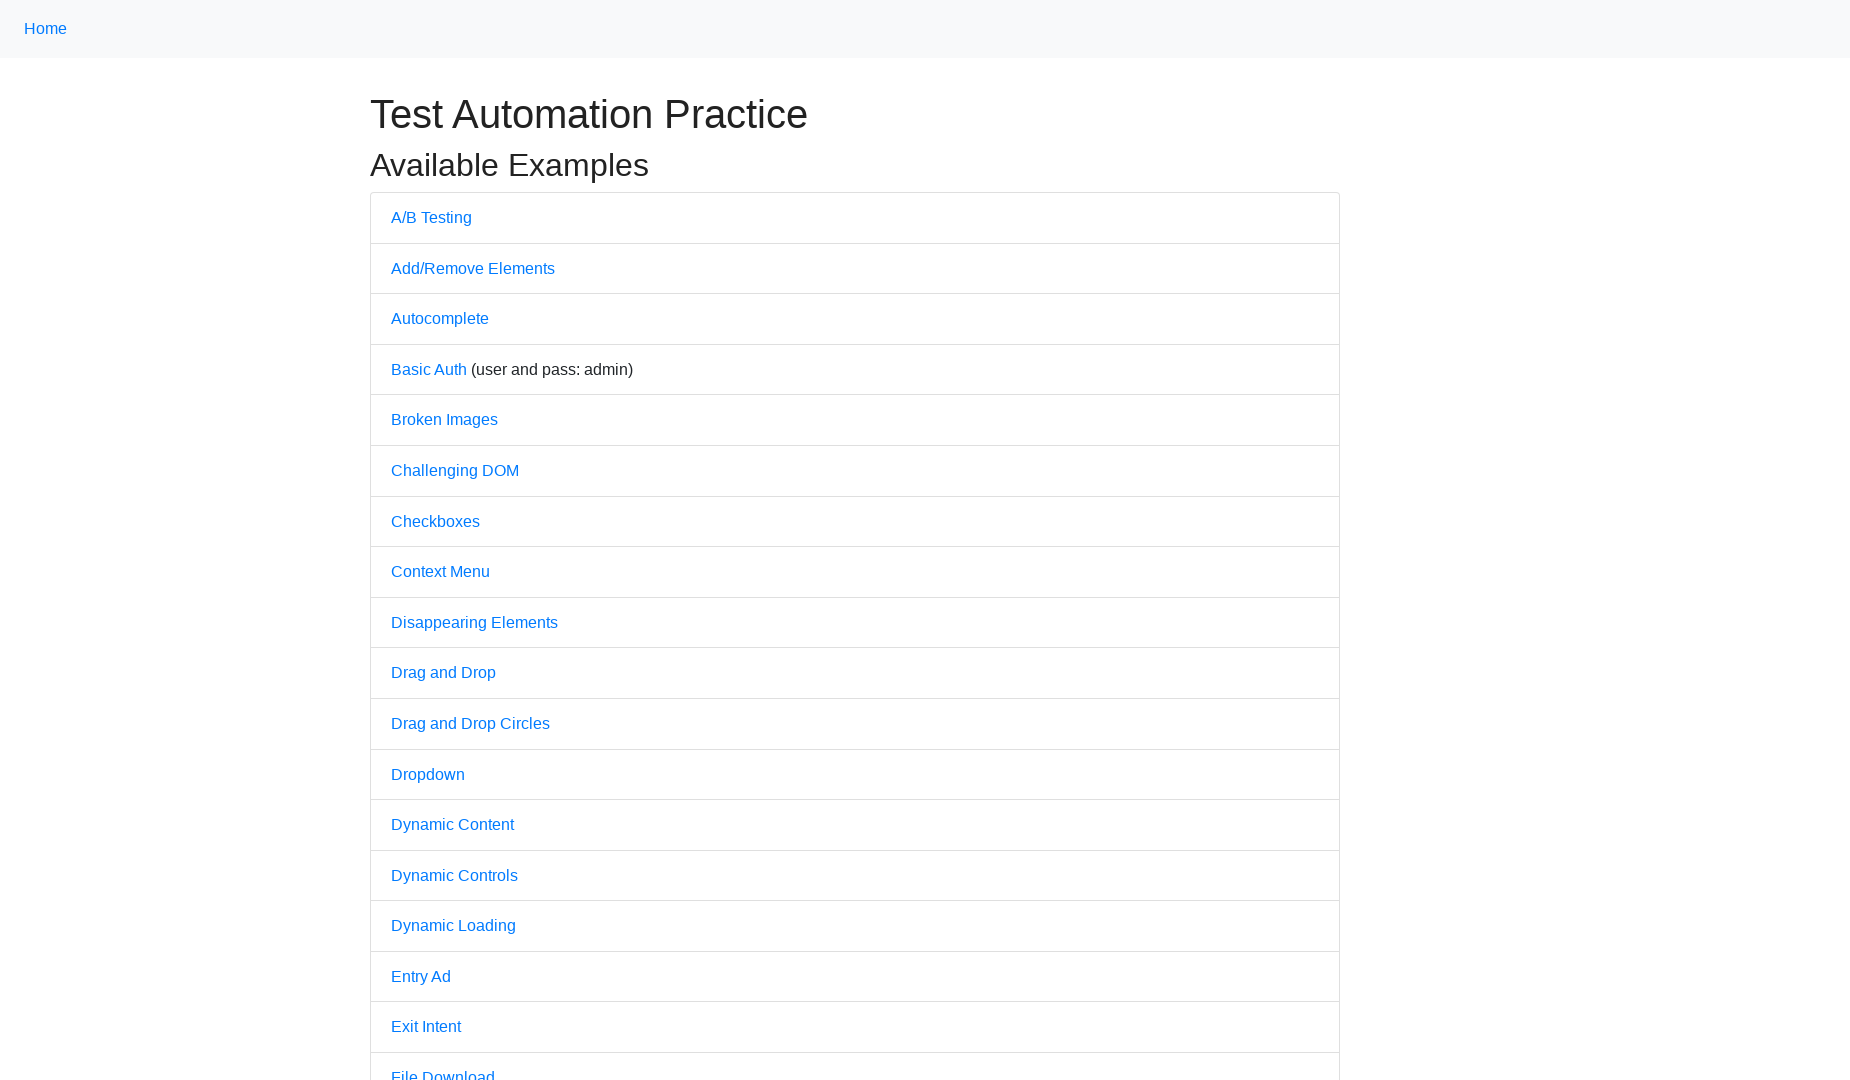